Tests multiple window handling by clicking a link that opens a new window, switching to the new window, and verifying the window titles before and after the switch.

Starting URL: https://practice.cydeo.com/windows

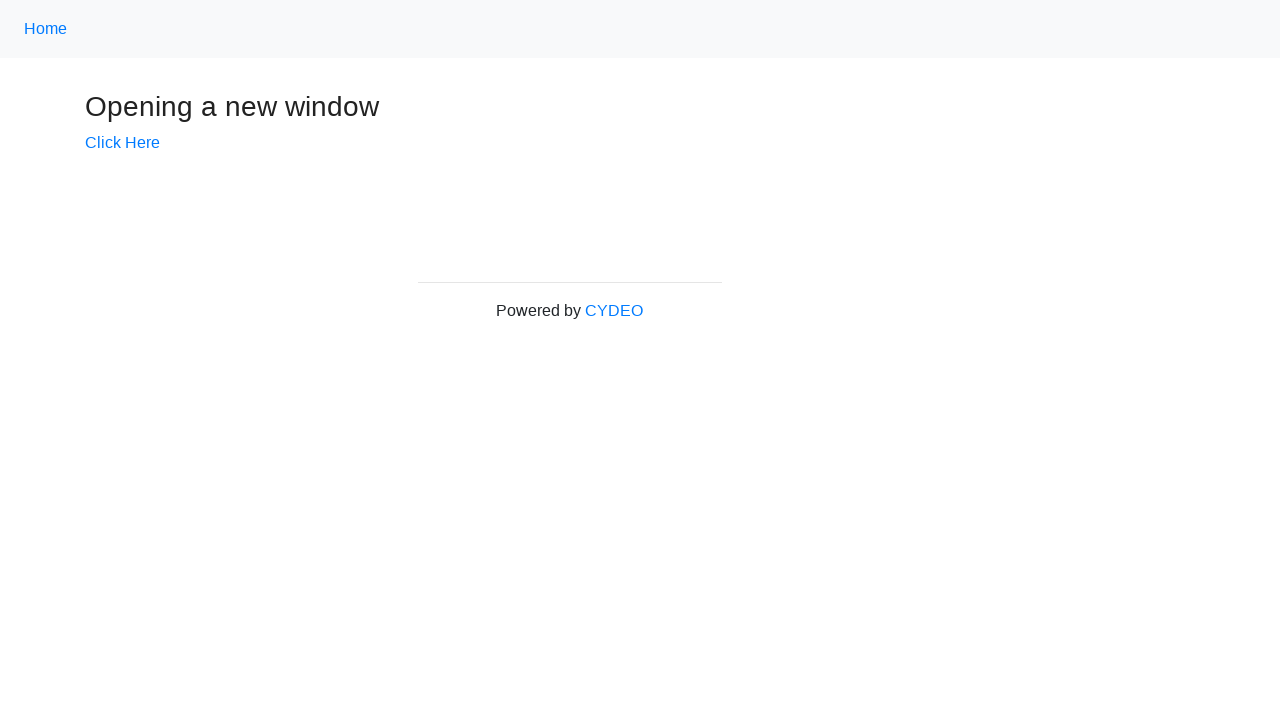

Verified initial page title is 'Windows'
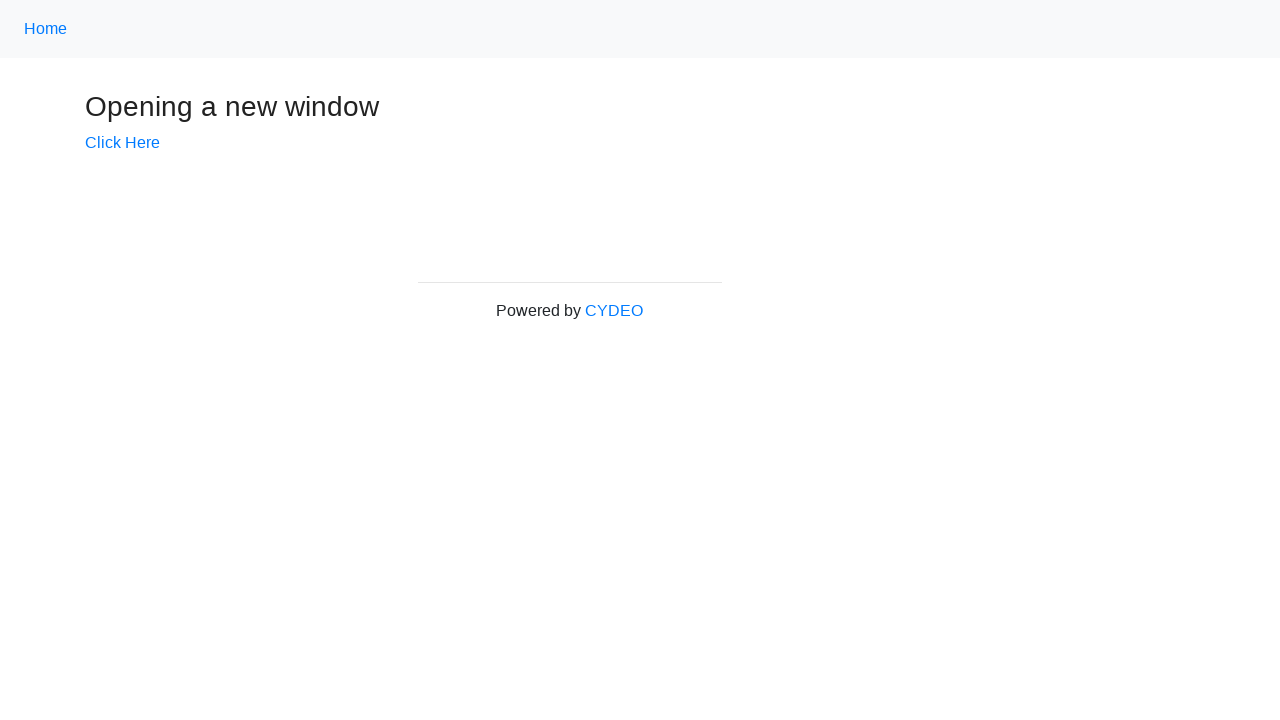

Clicked 'Click Here' link to open new window at (122, 143) on text=Click Here
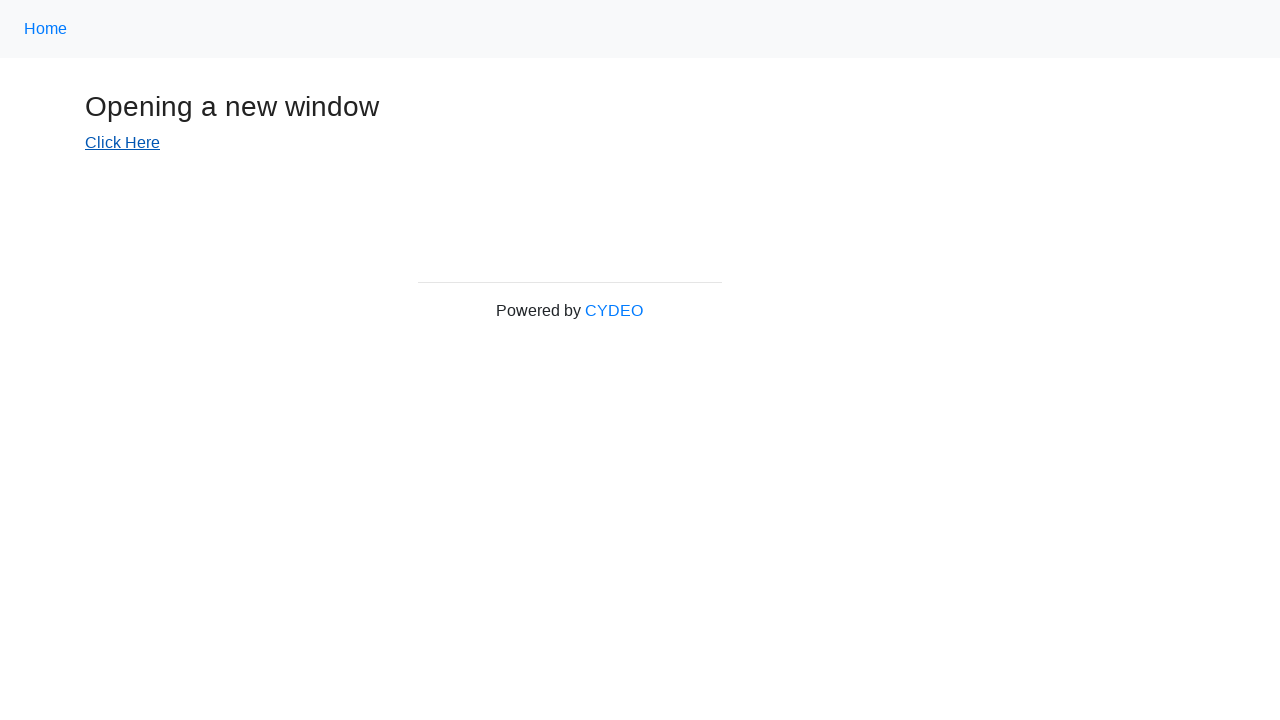

Captured new window reference
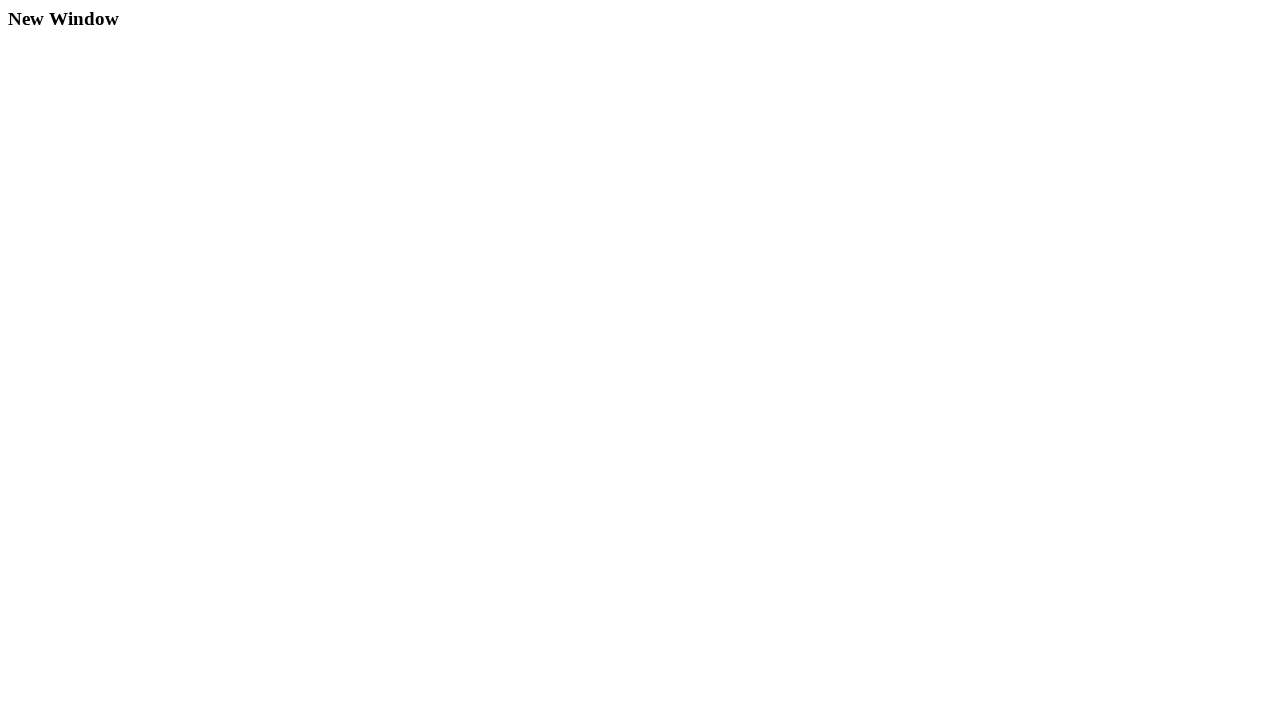

New window finished loading
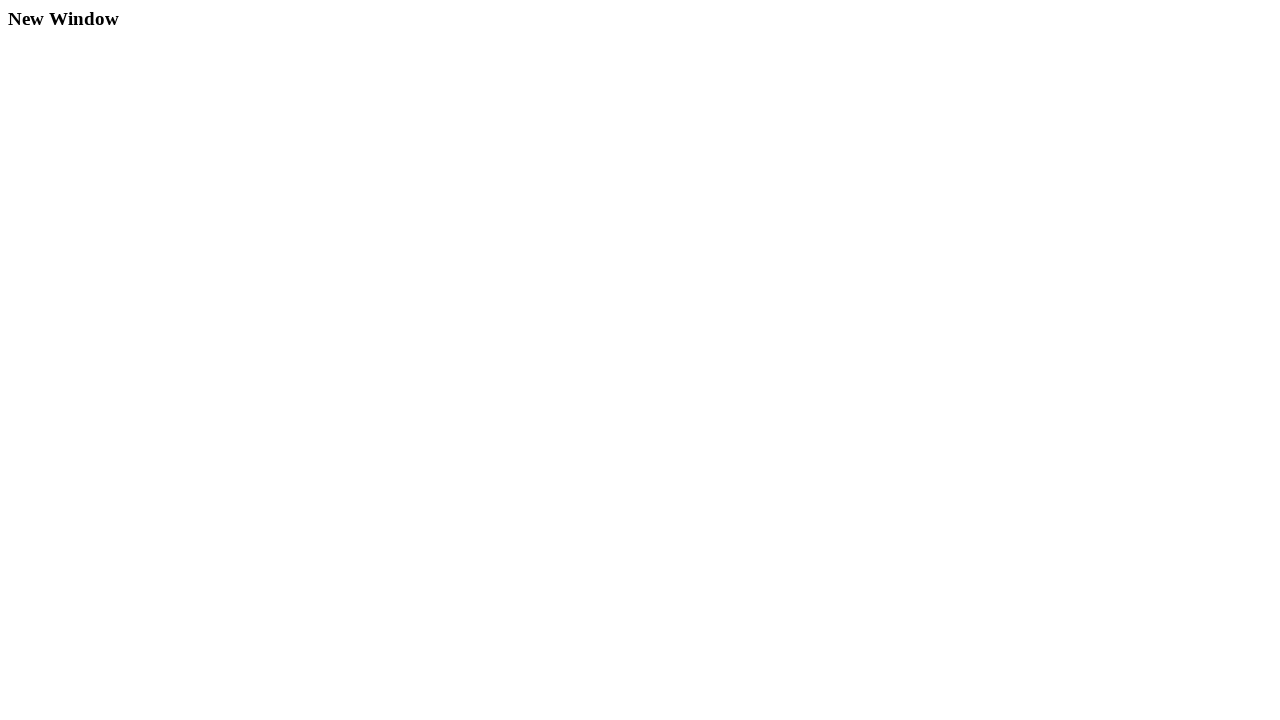

Verified new window title is 'New Window'
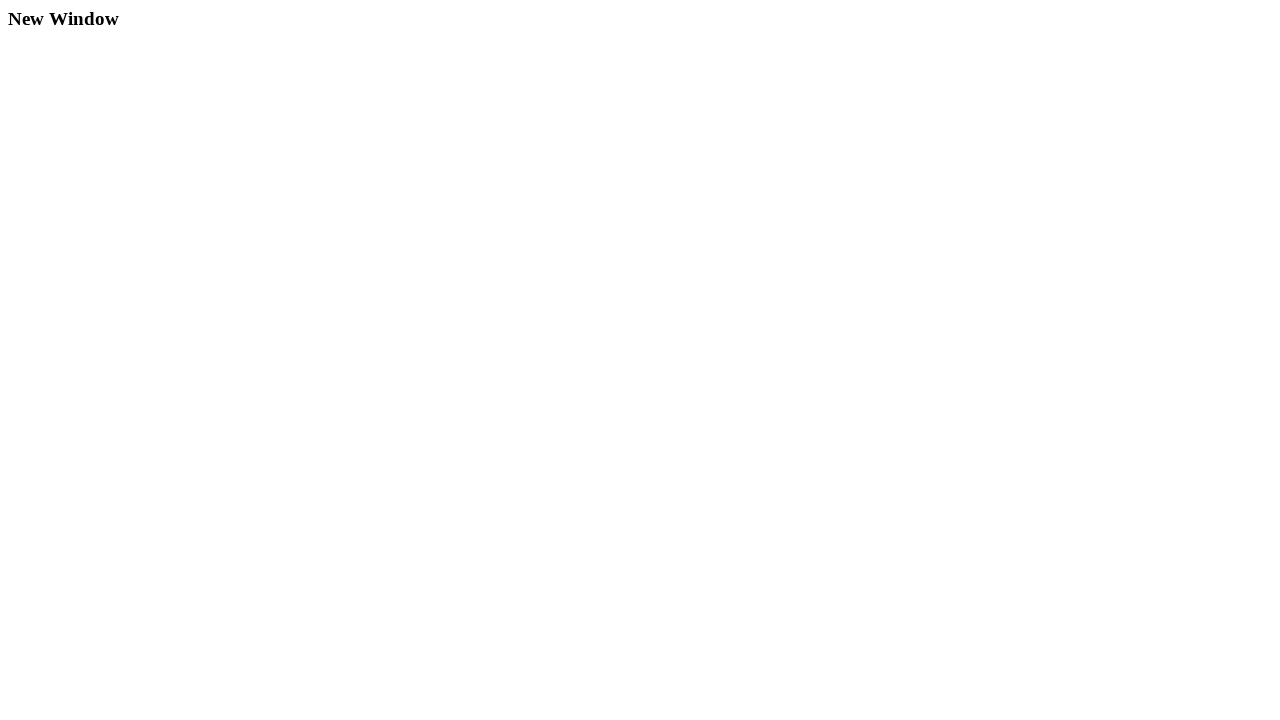

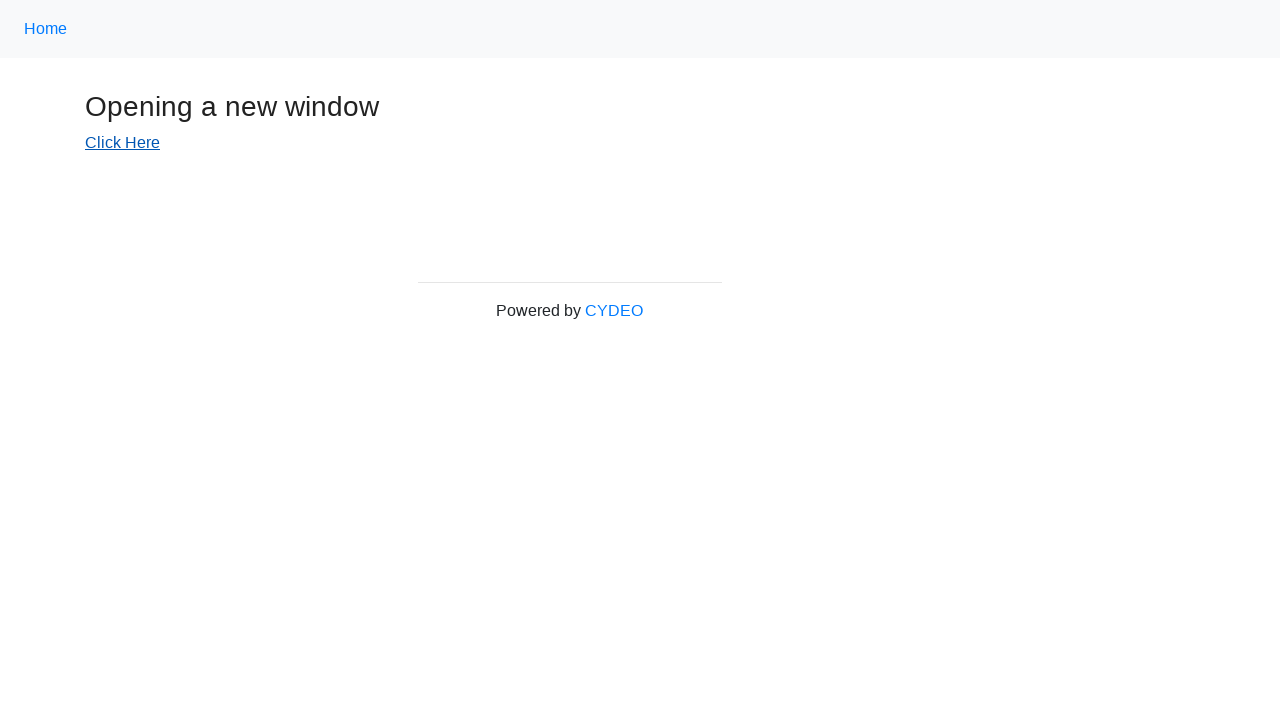